Tests window handling by clicking a link that opens a new window on the Heroku test application.

Starting URL: https://the-internet.herokuapp.com/windows

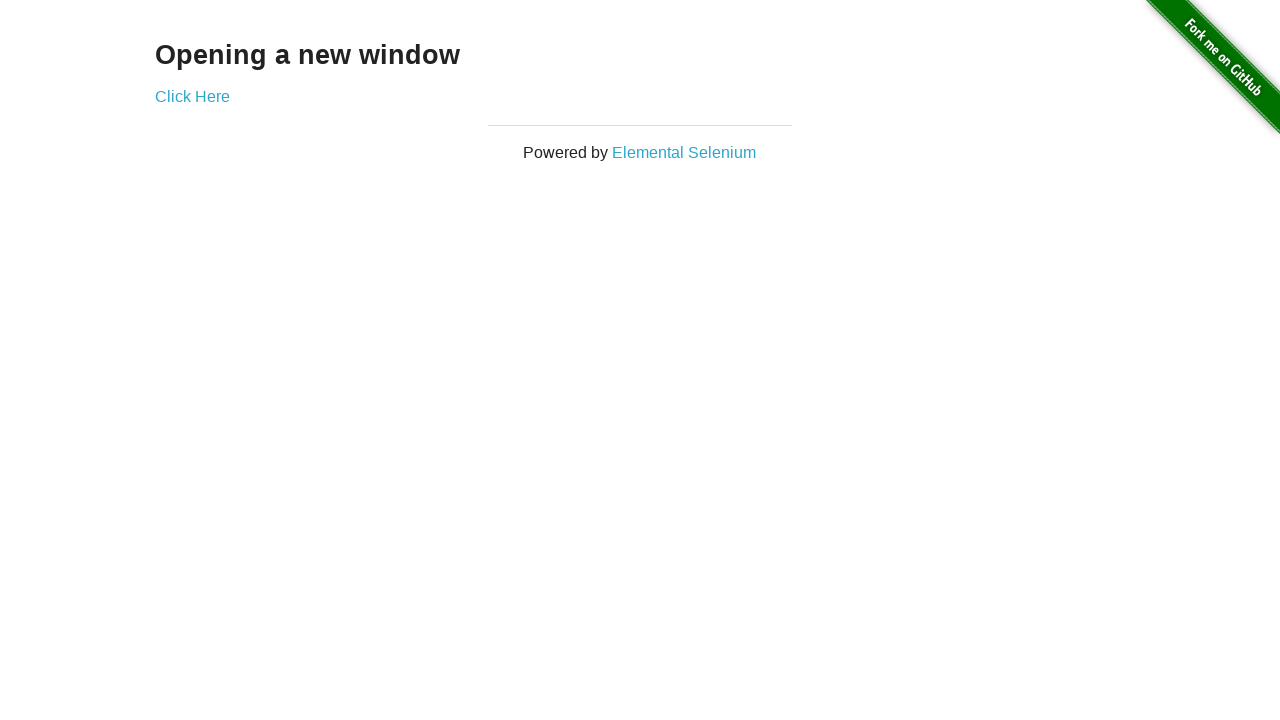

Navigated to the-internet.herokuapp window handle test page
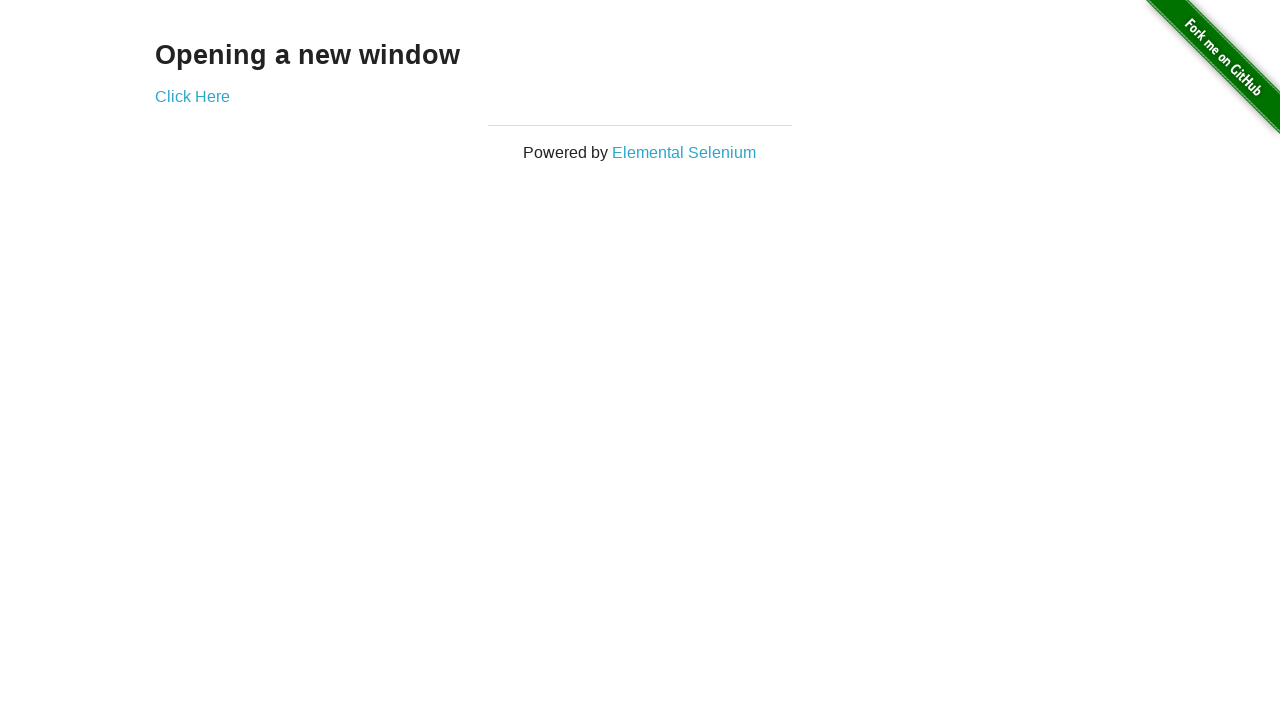

Clicked link to open new window at (192, 96) on a[href='/windows/new']
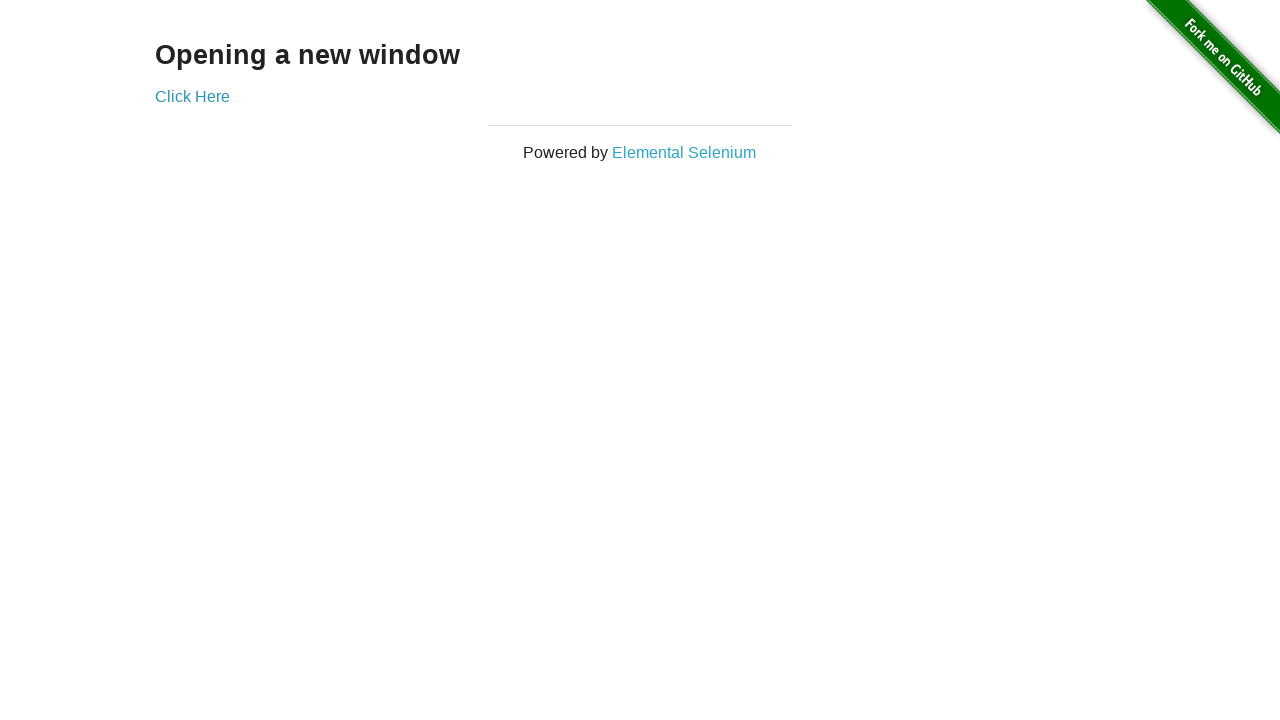

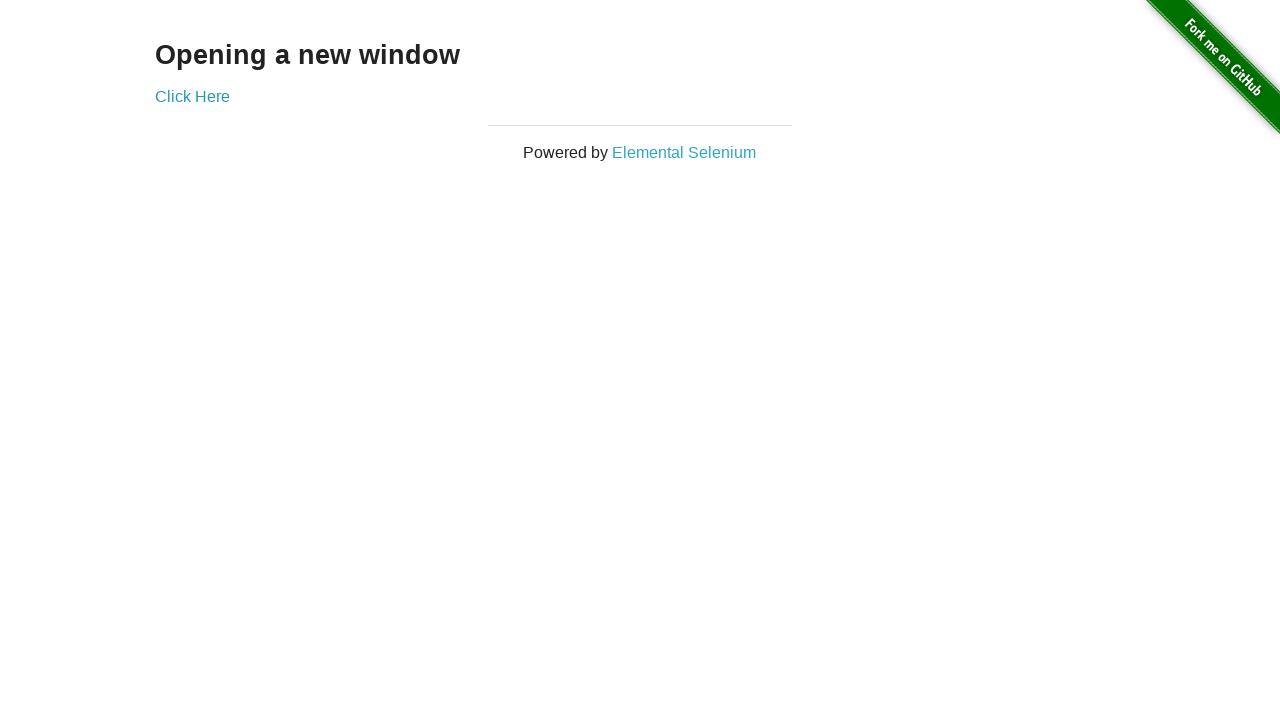